Tests dynamic loading where an element is hidden until a button is clicked, then waits for the element to become visible and verifies the text content.

Starting URL: http://the-internet.herokuapp.com/dynamic_loading/1

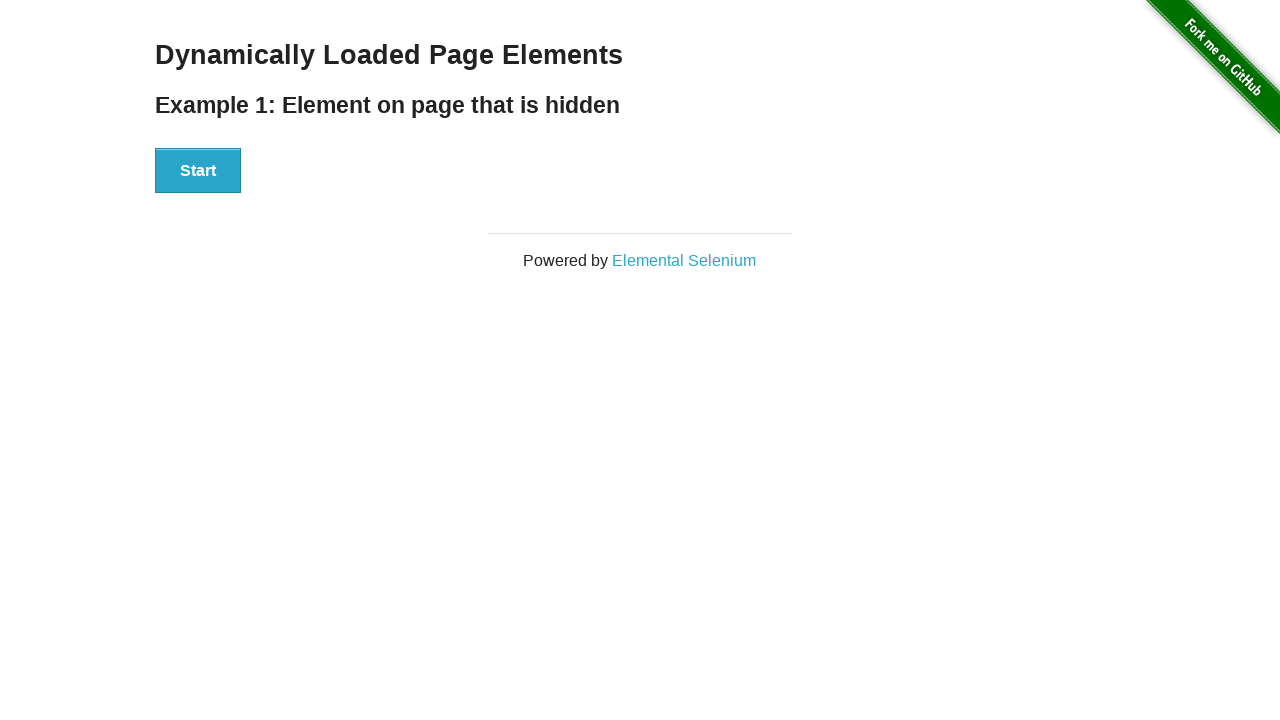

Navigated to dynamic loading test page
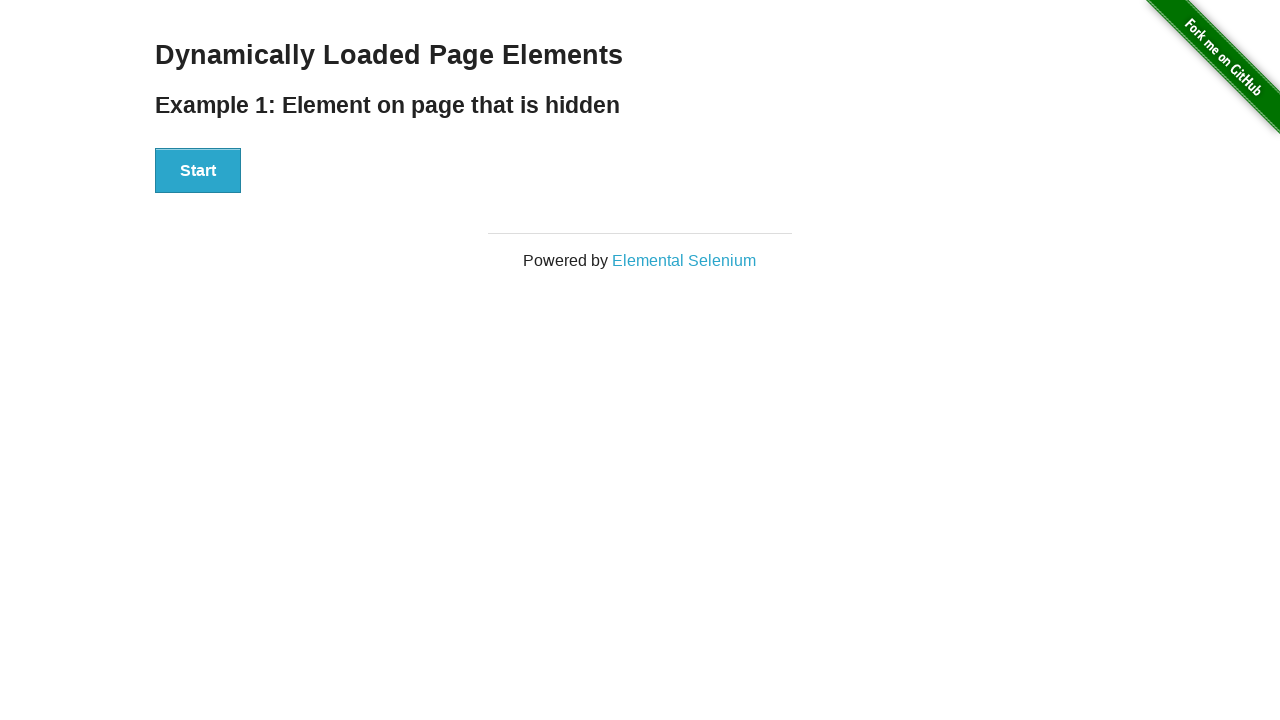

Clicked Start button to trigger dynamic loading at (198, 171) on xpath=//div[@id='start']/button
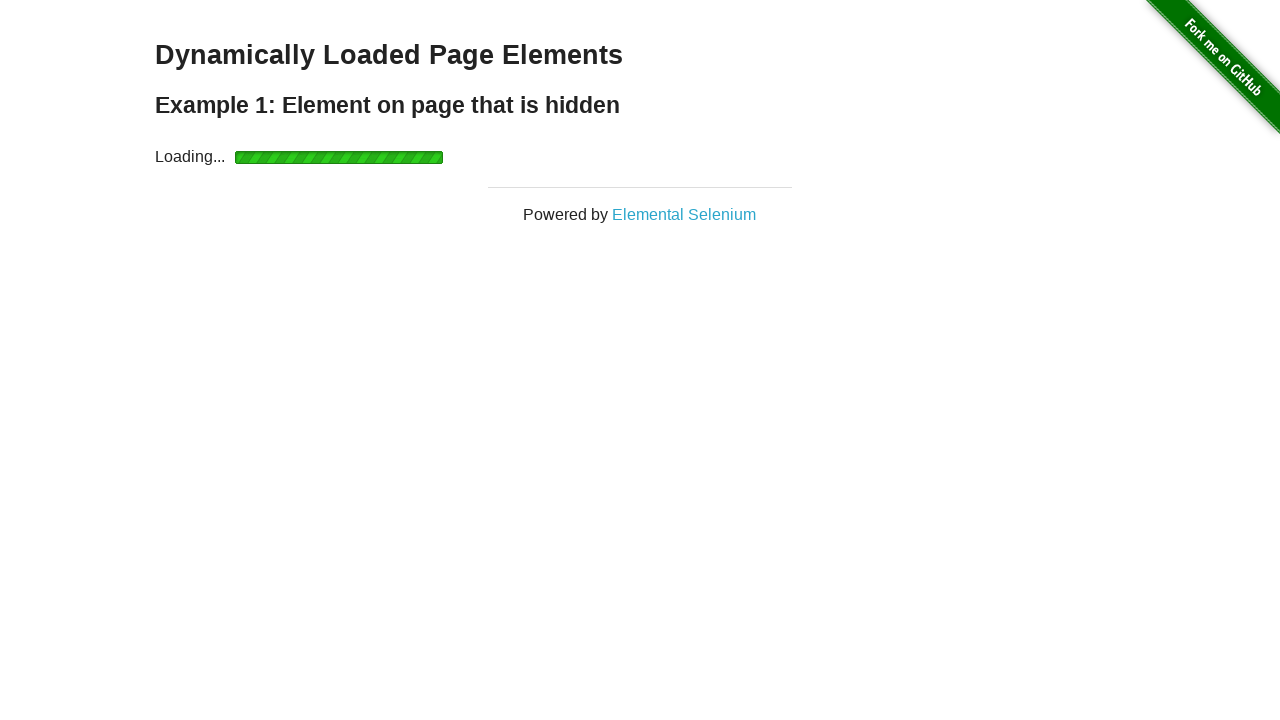

Waited for finish element to become visible
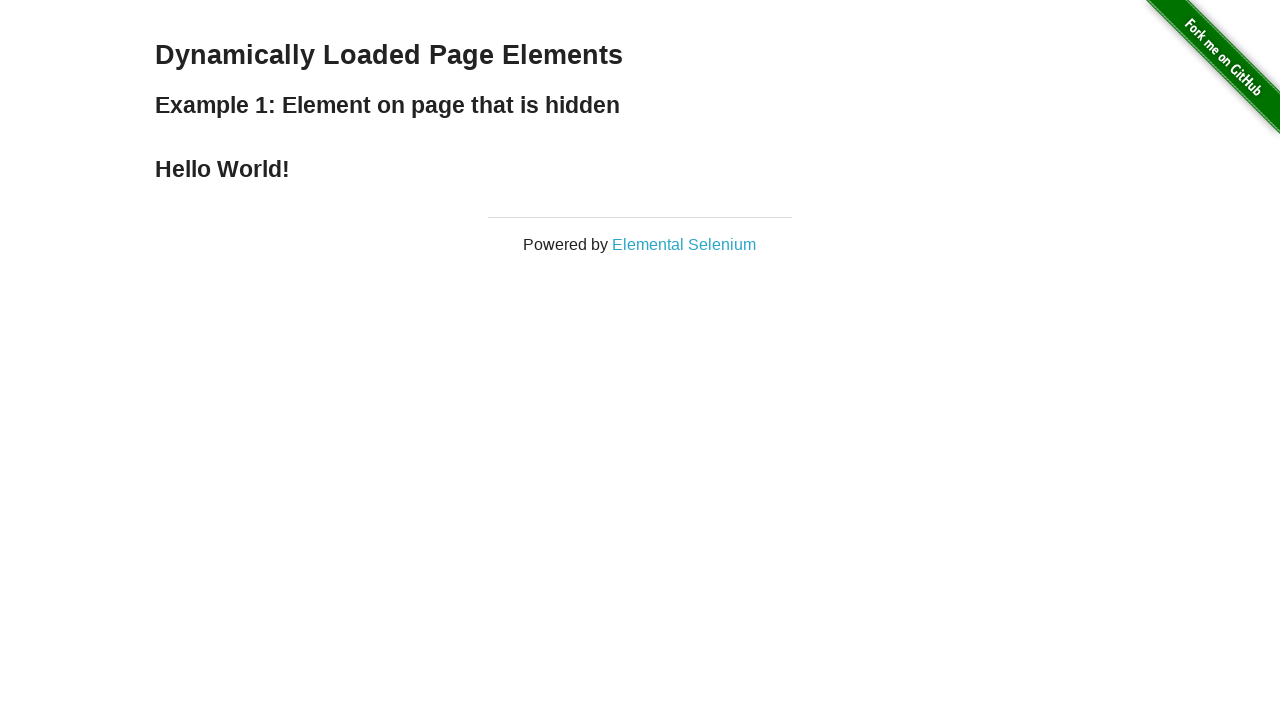

Retrieved text content from finish element
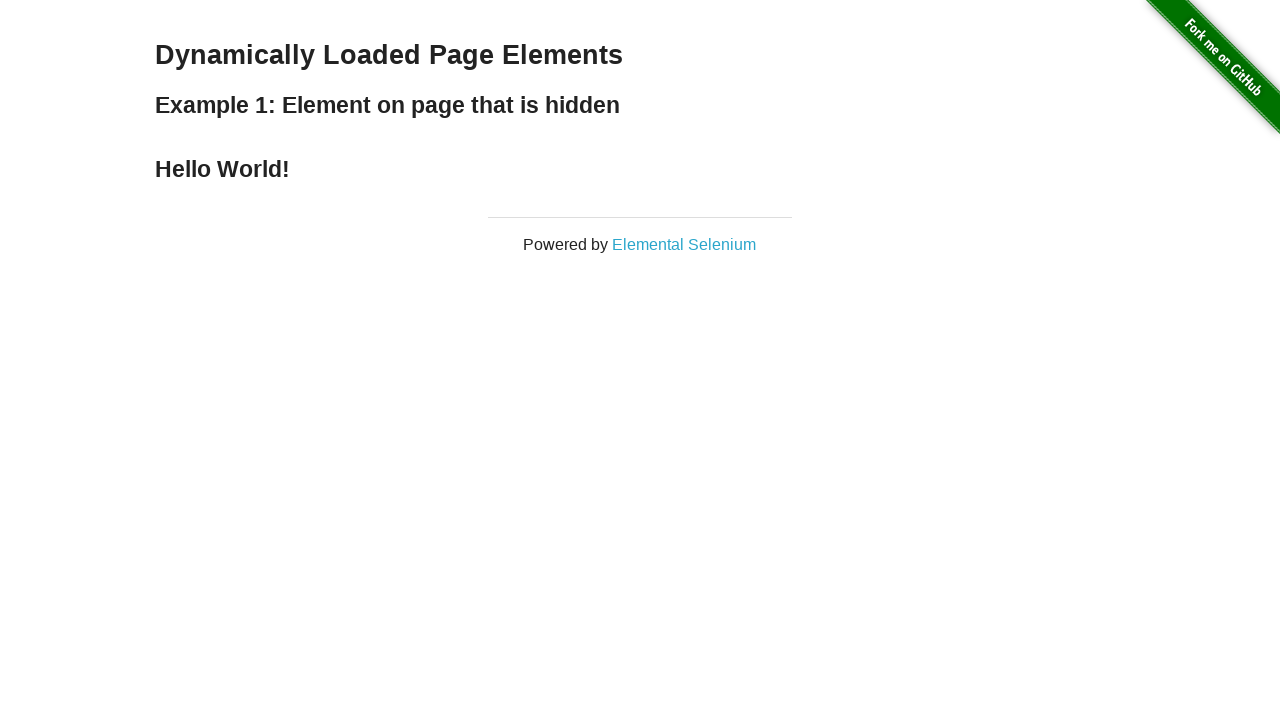

Verified finish element contains 'Hello World!' text
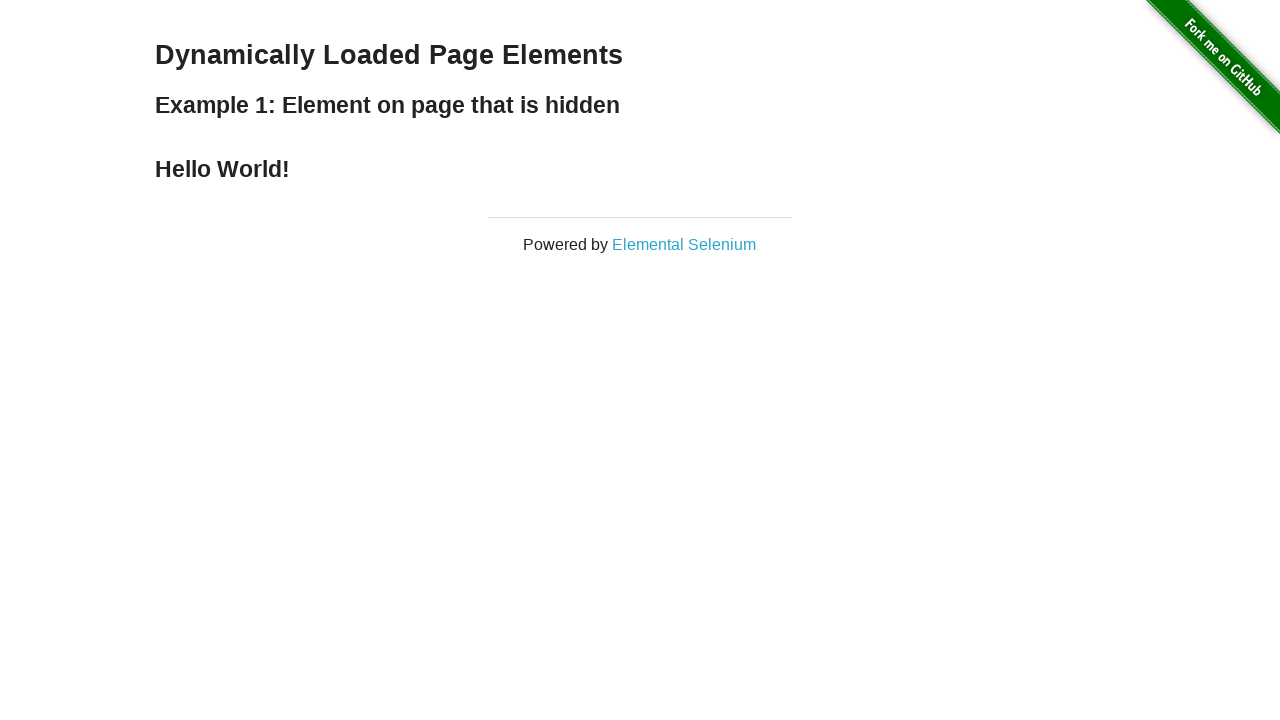

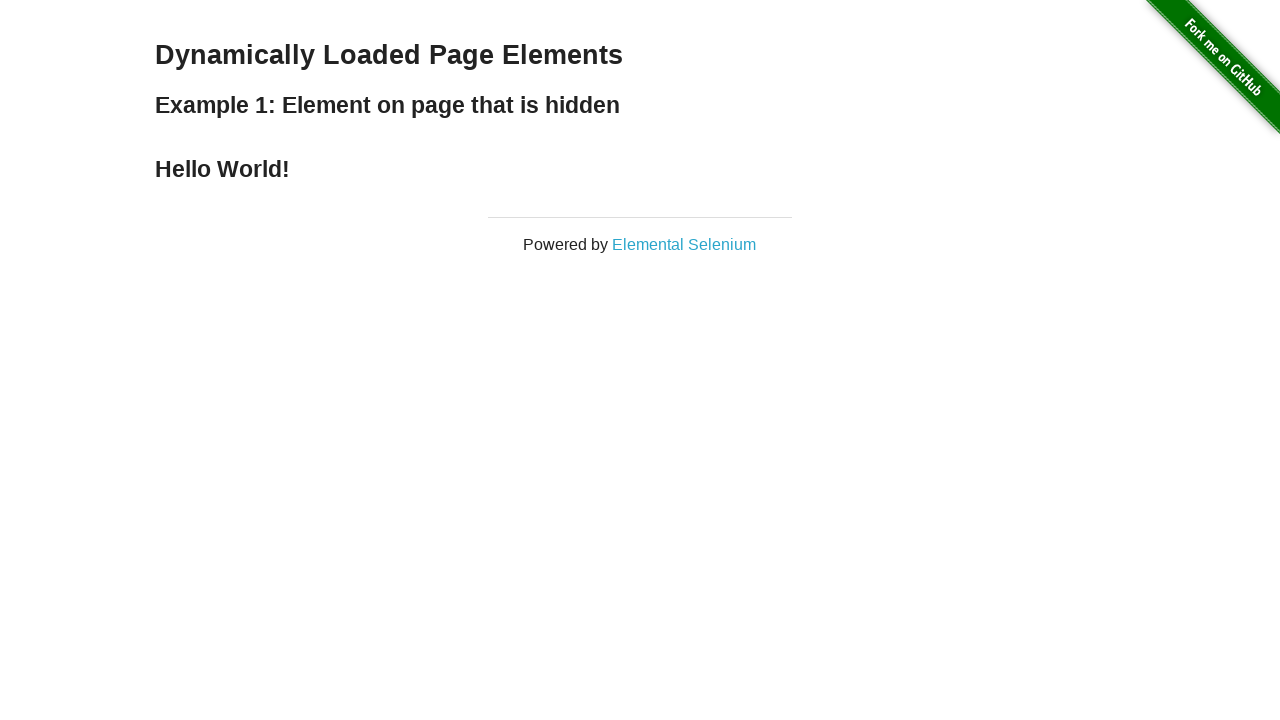